Tests confirm dialog by entering a name, clicking confirm button, and accepting the confirmation

Starting URL: https://codenboxautomationlab.com/practice/

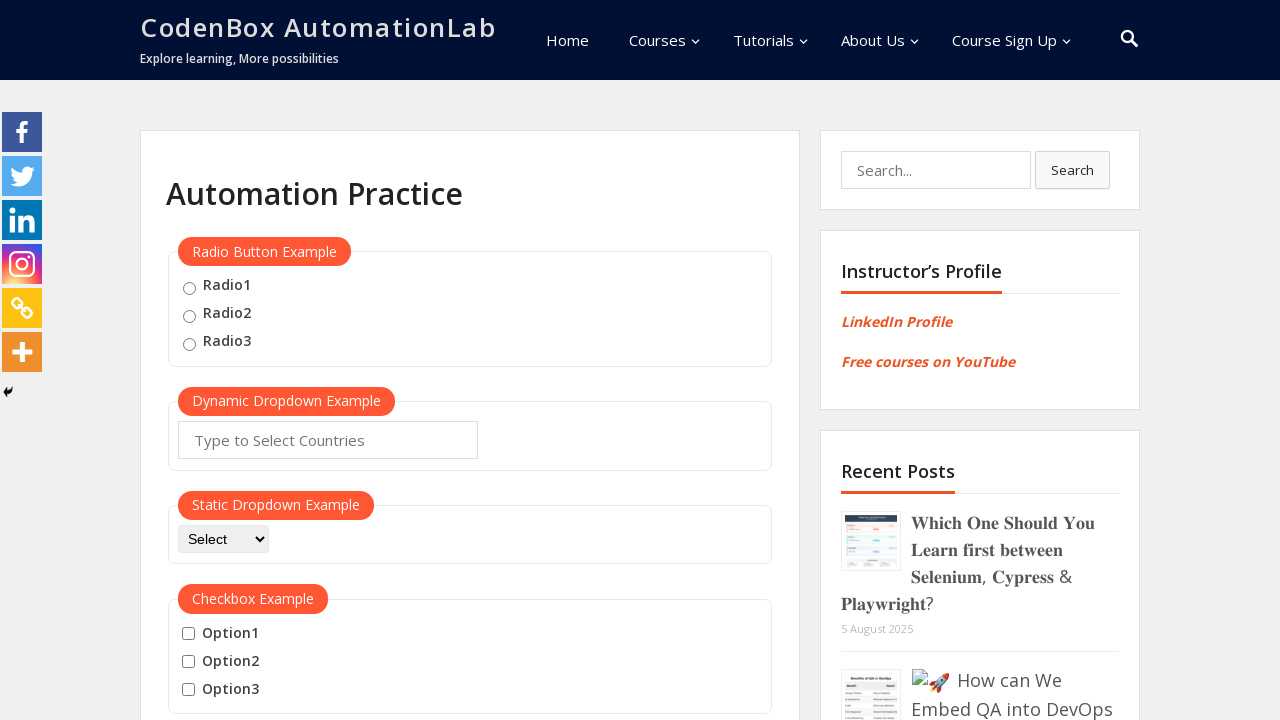

Filled name field with 'JohnDoe456' on #name
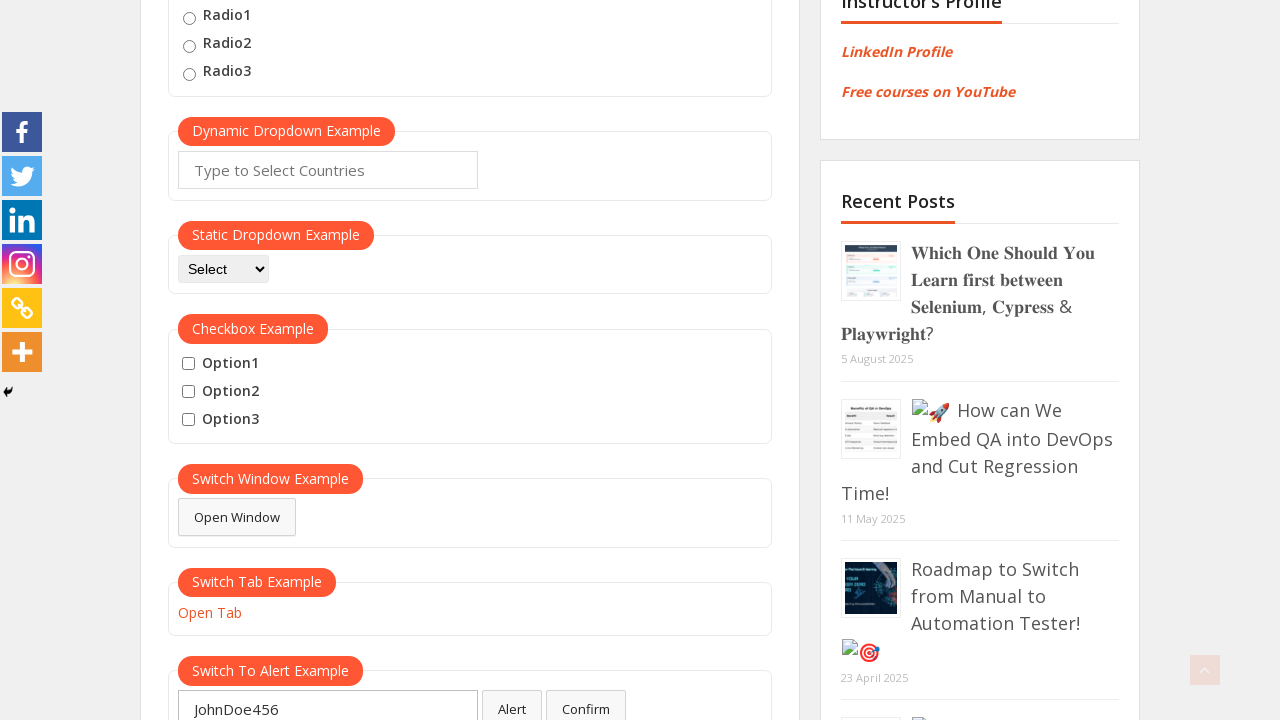

Set up dialog handler to automatically accept confirm dialogs
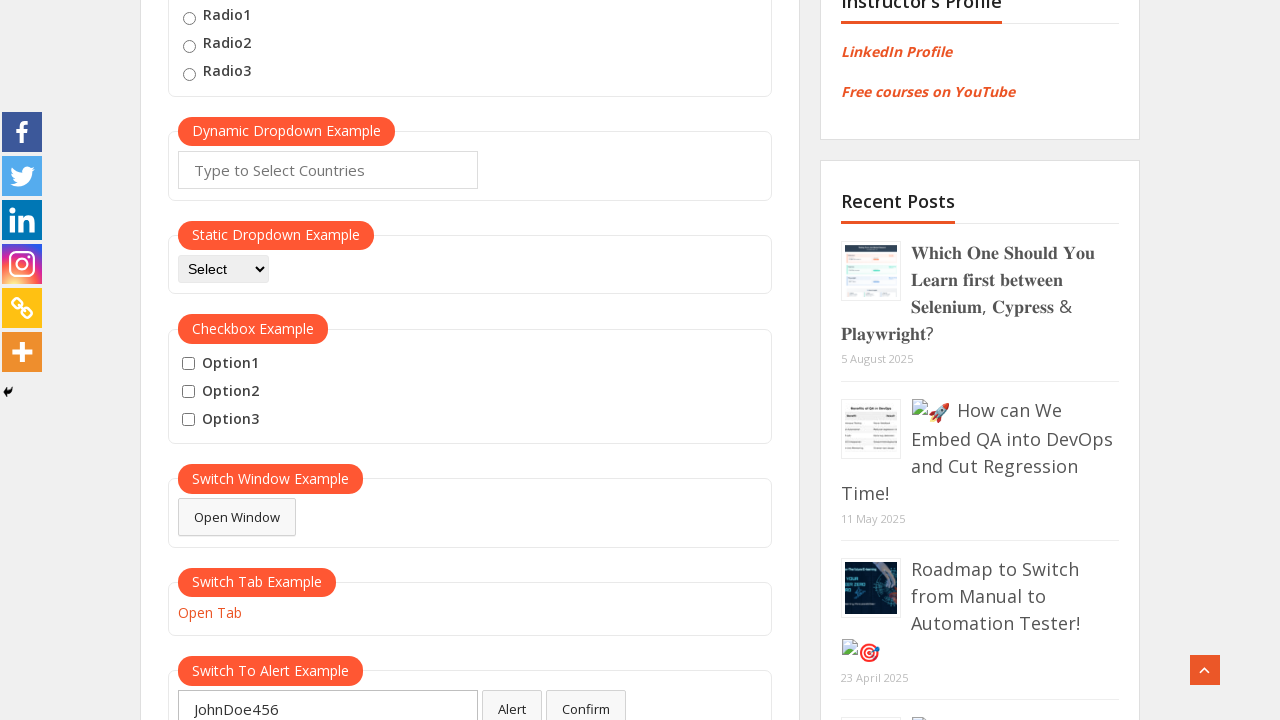

Clicked confirm button to trigger confirmation dialog at (586, 701) on #confirmbtn
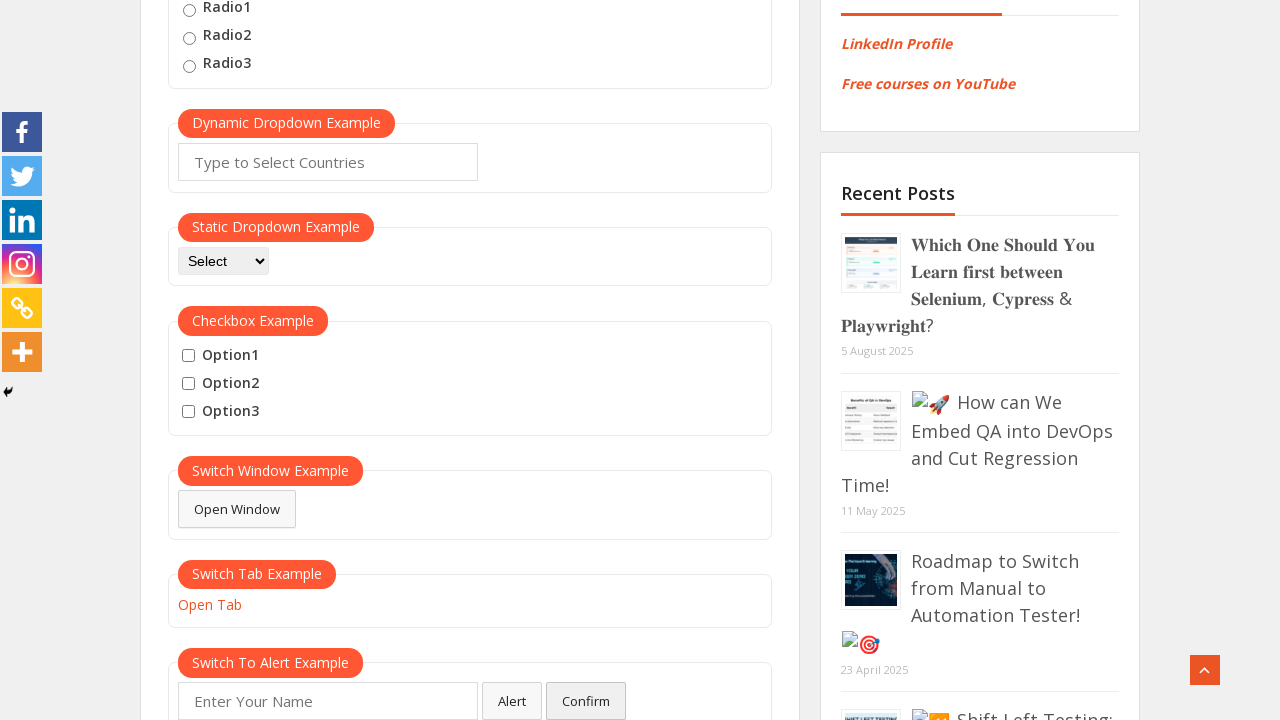

Waited for dialog handling to complete
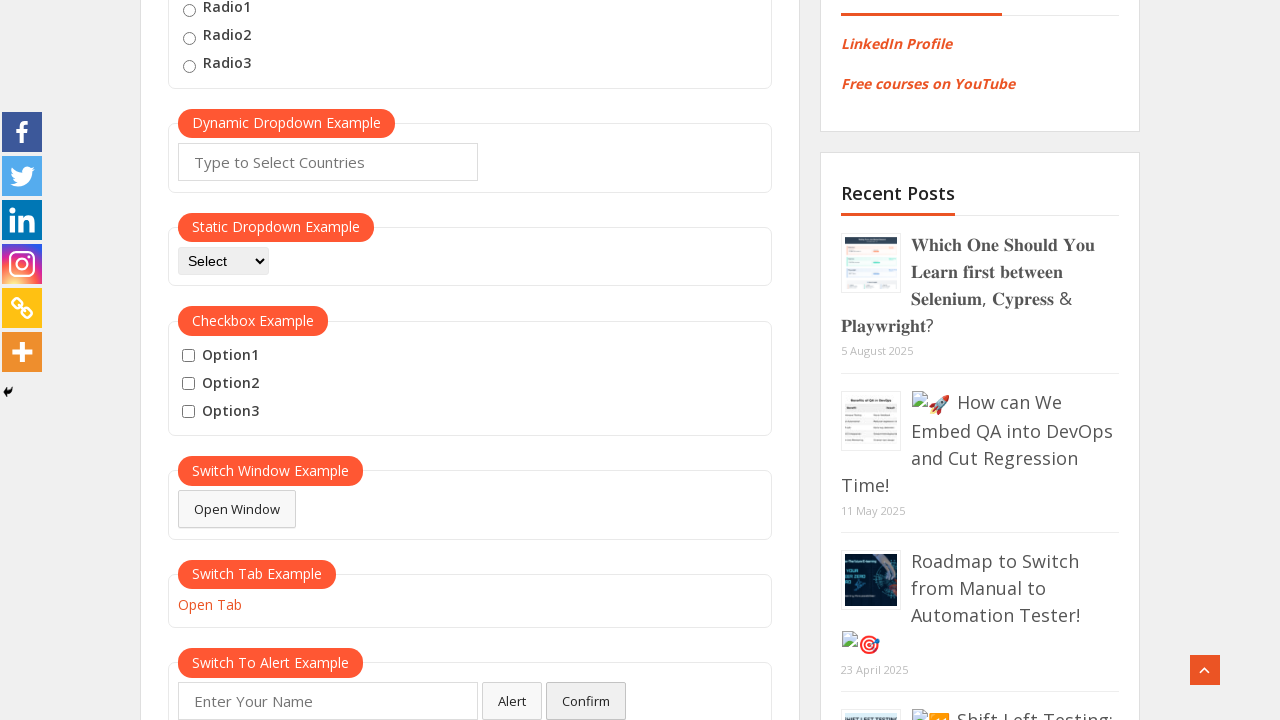

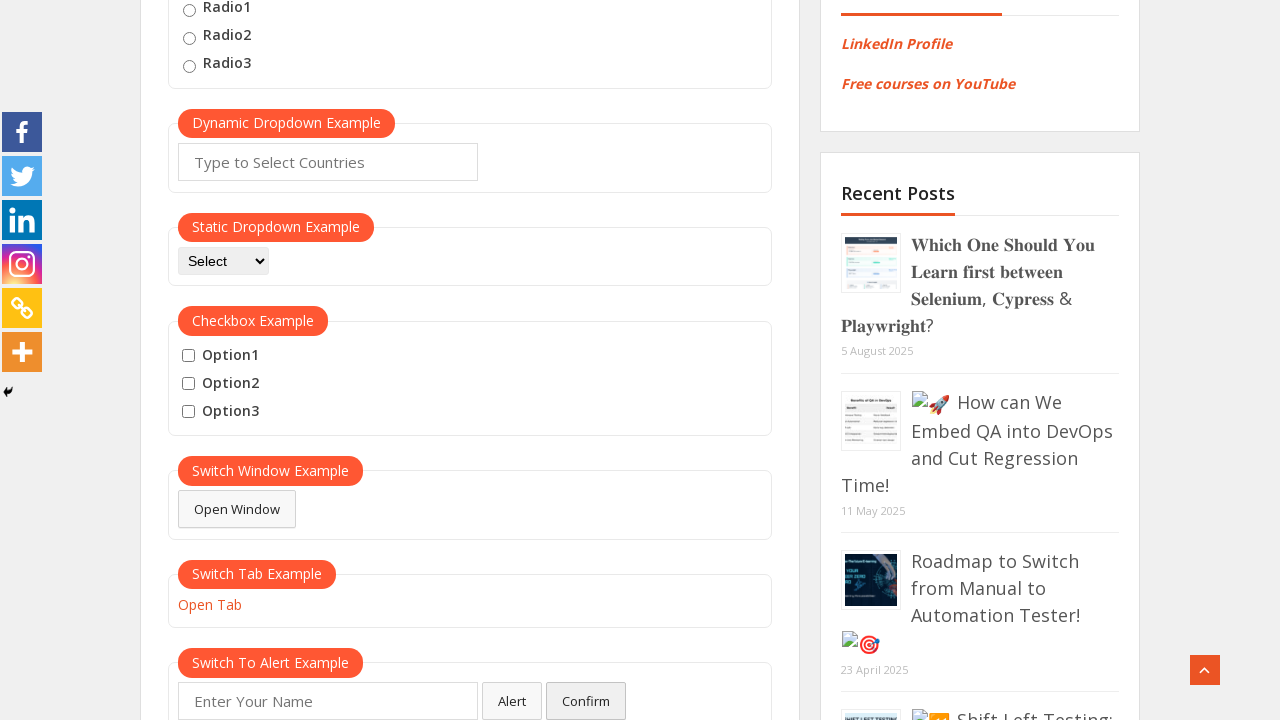